Tests checkbox functionality by verifying a Senior Citizen Discount checkbox is initially unchecked, clicking it, and verifying it becomes checked

Starting URL: https://rahulshettyacademy.com/dropdownsPractise/

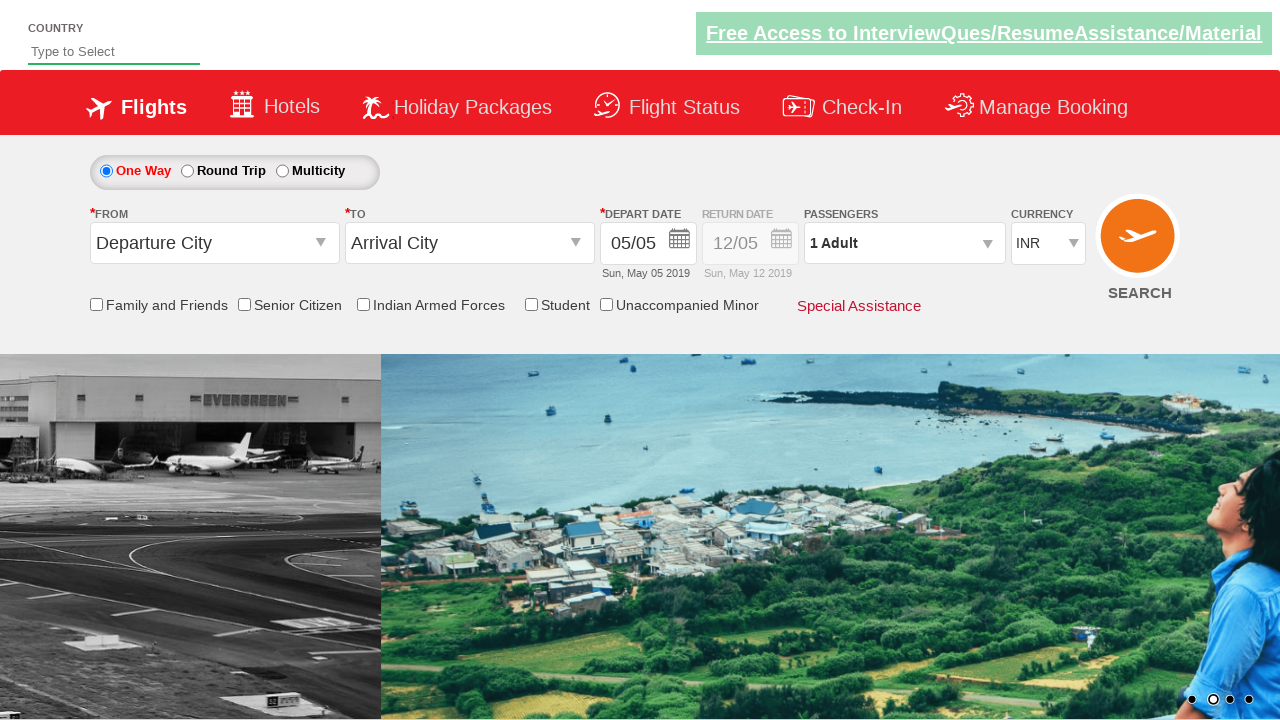

Located Senior Citizen Discount checkbox element
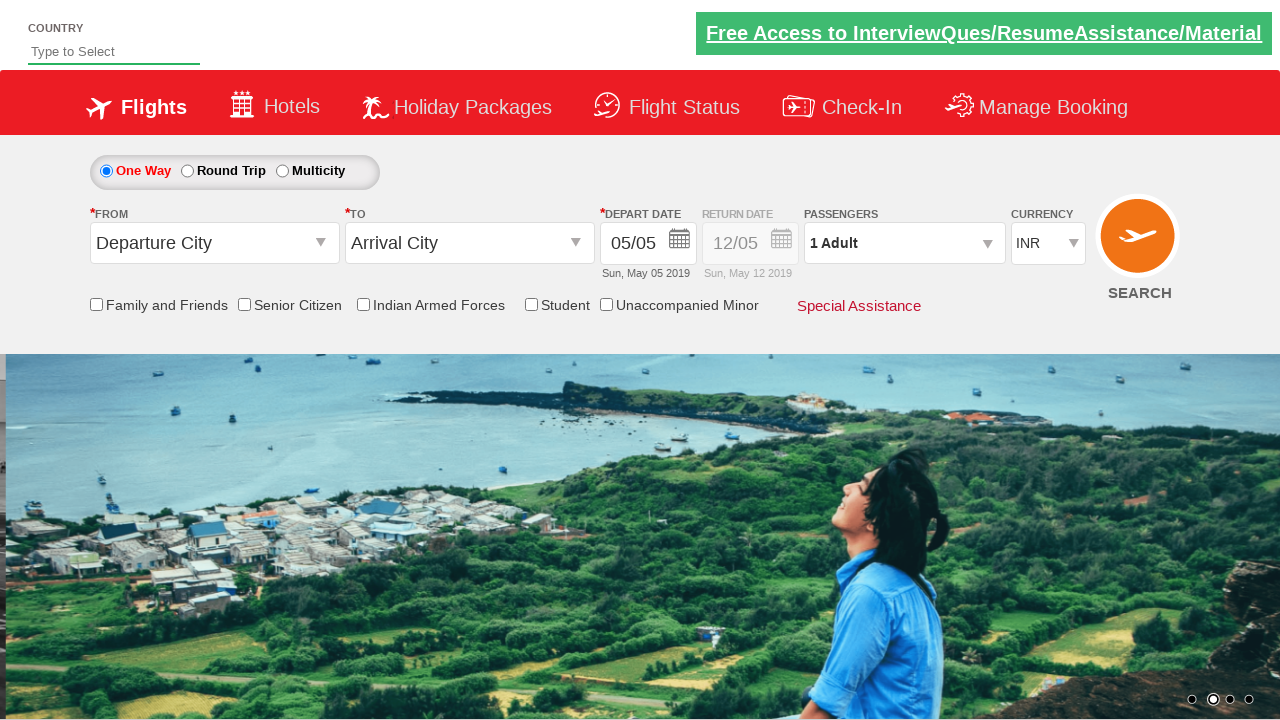

Verified Senior Citizen Discount checkbox is initially unchecked
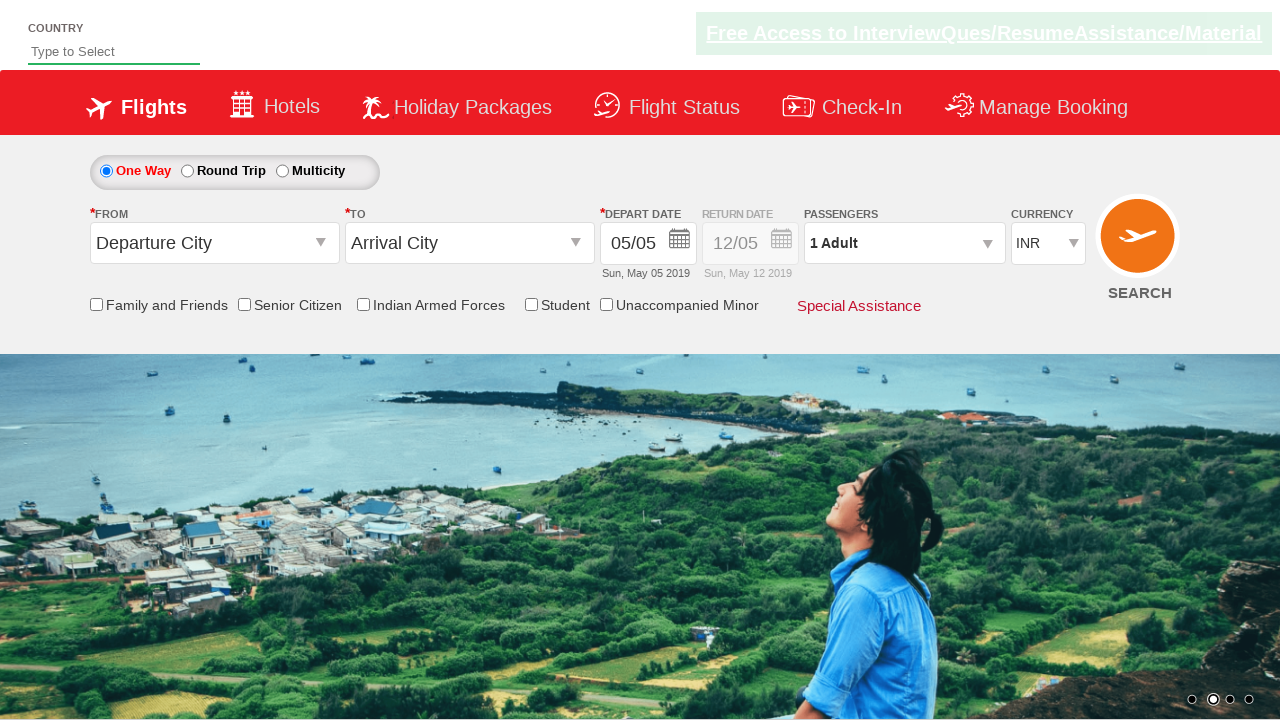

Clicked Senior Citizen Discount checkbox at (244, 304) on input[id*='SeniorCitizenDiscount']
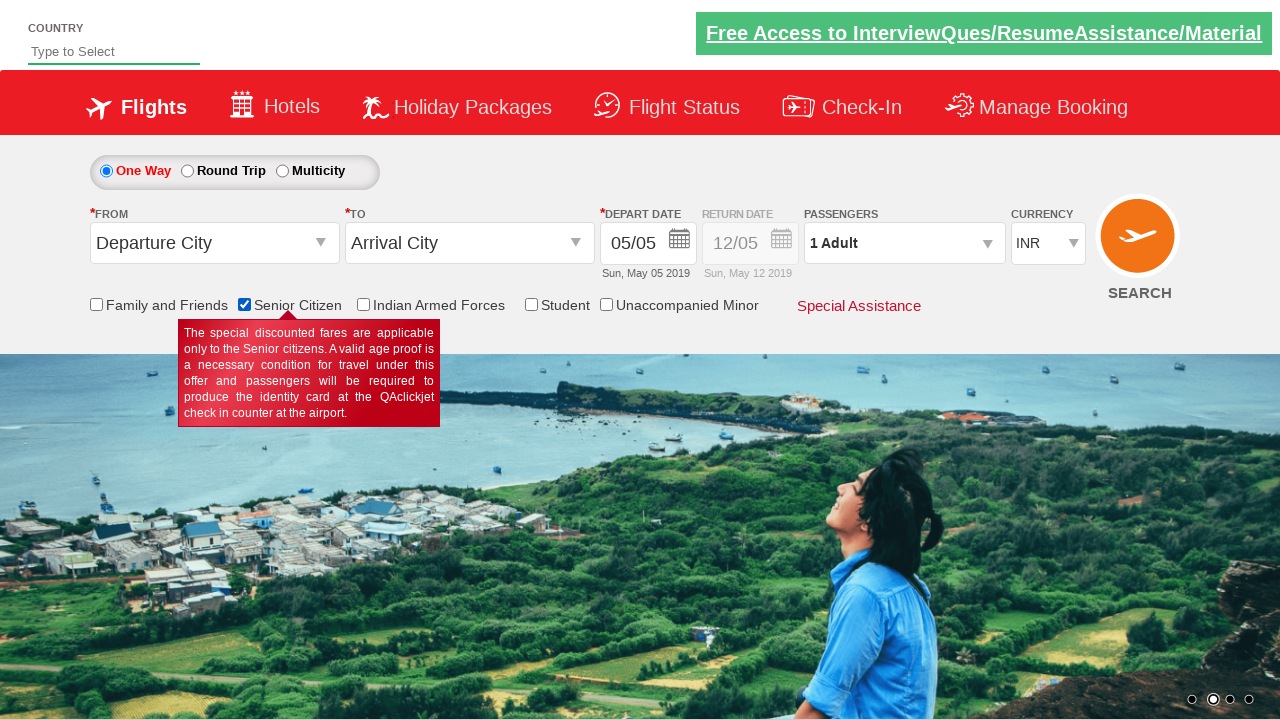

Verified Senior Citizen Discount checkbox is now checked
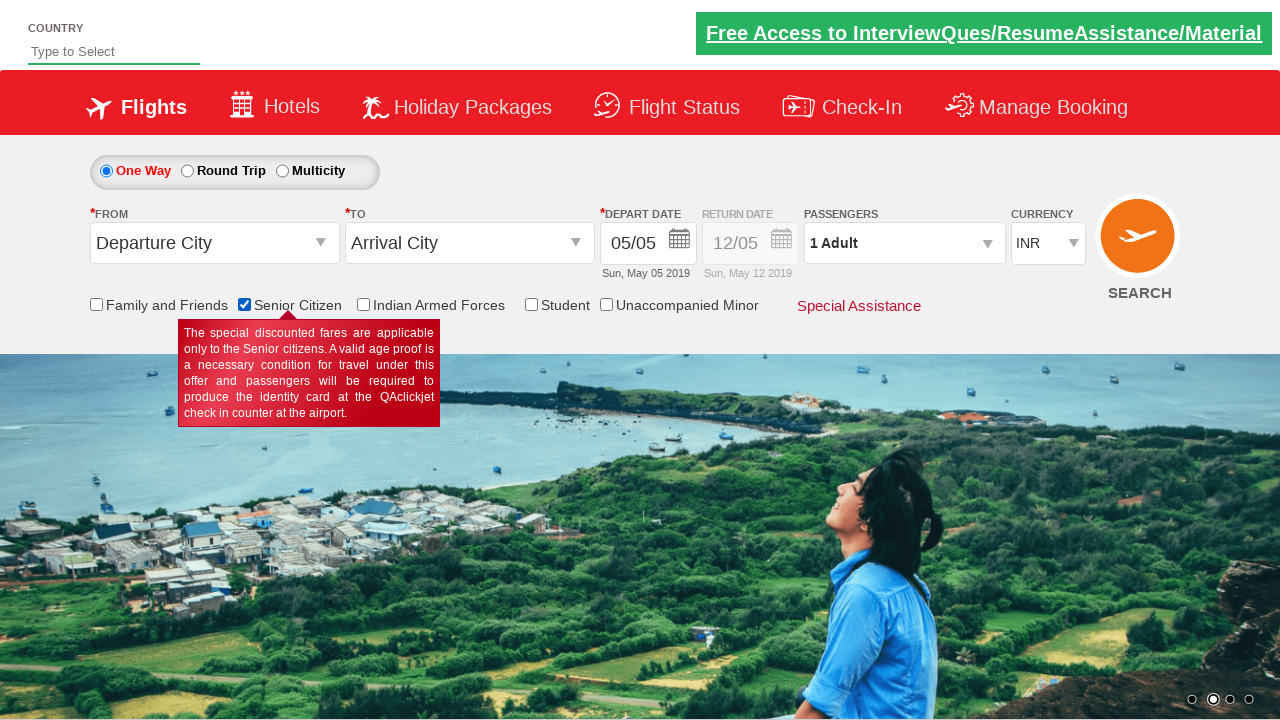

Located all checkbox elements on the page
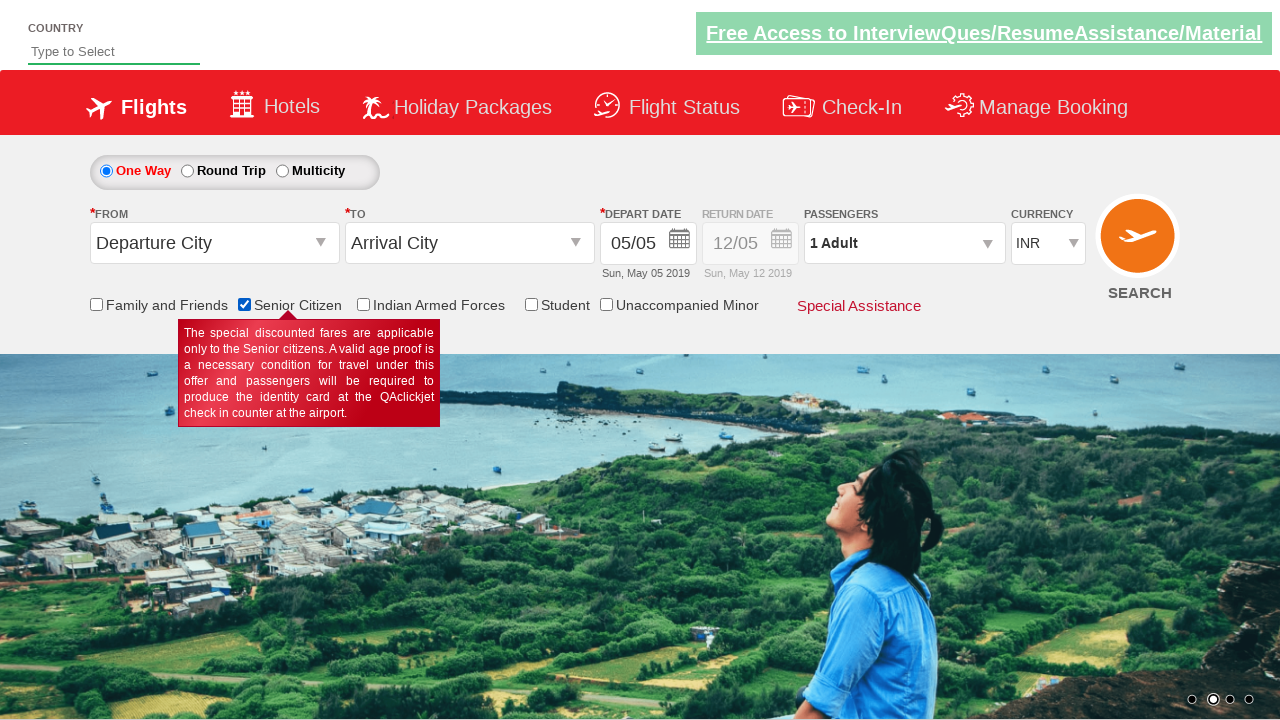

Counted 6 checkboxes on the page
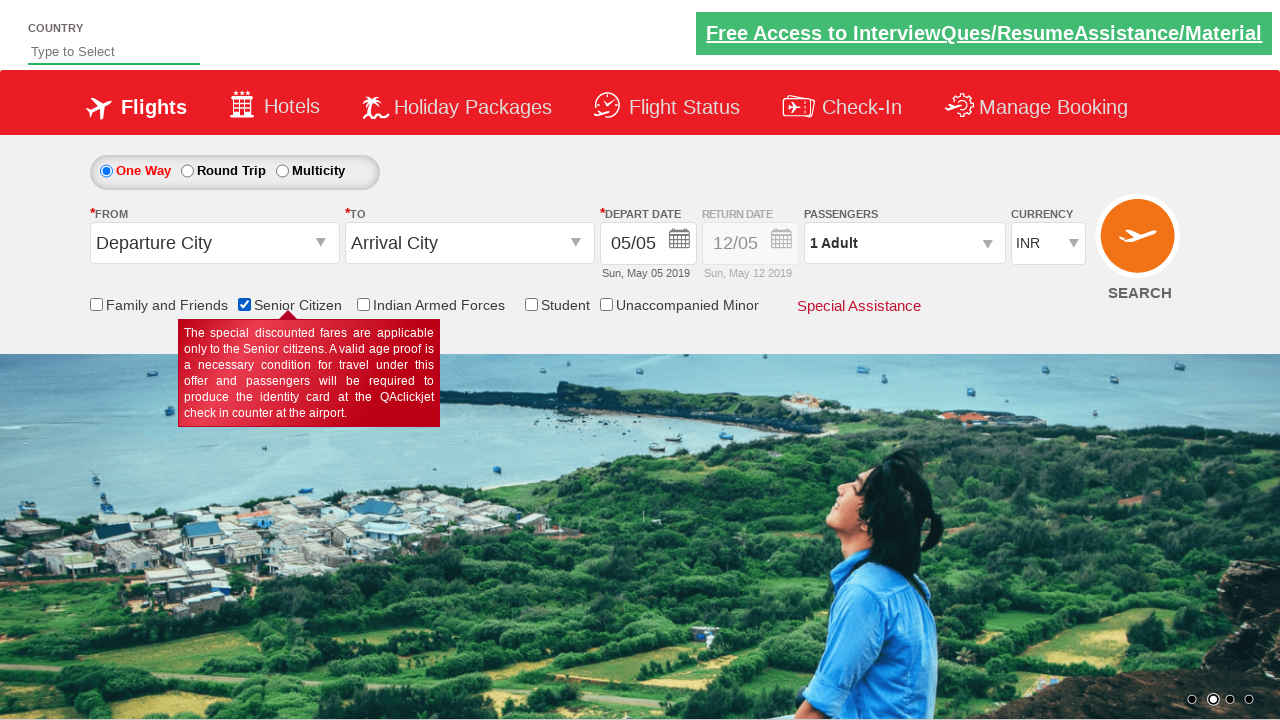

Verified at least one checkbox exists on the page
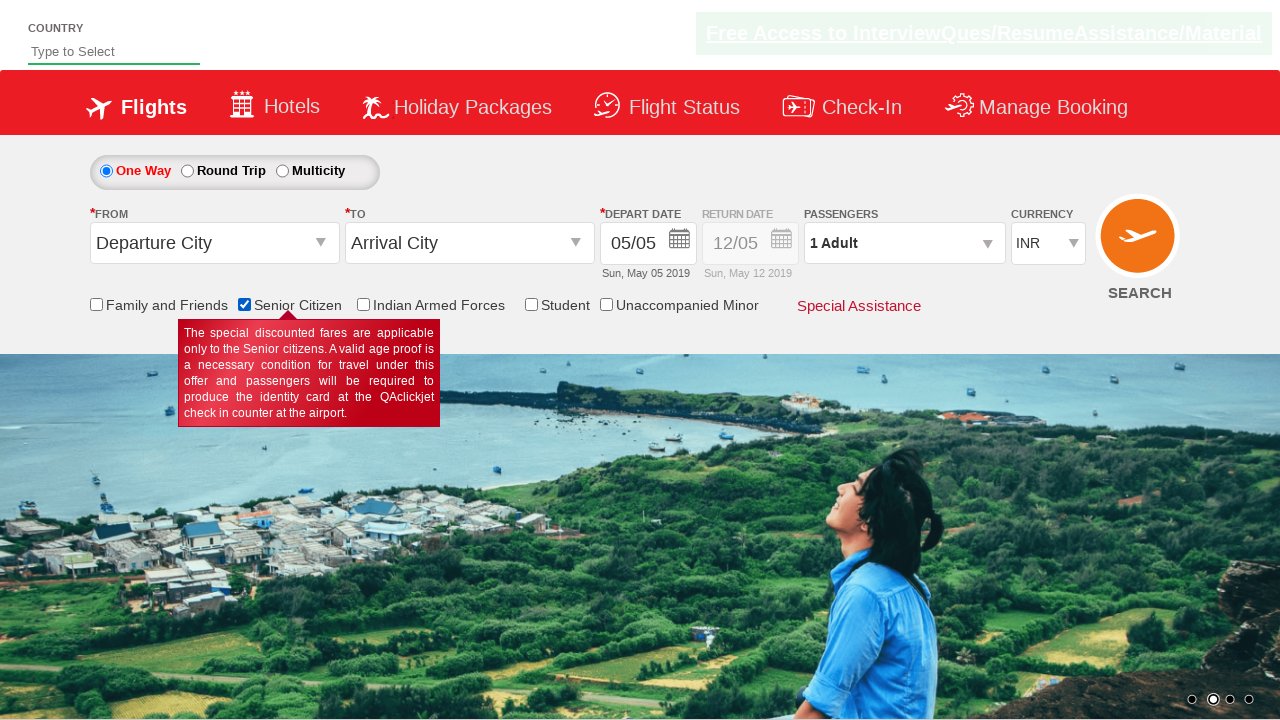

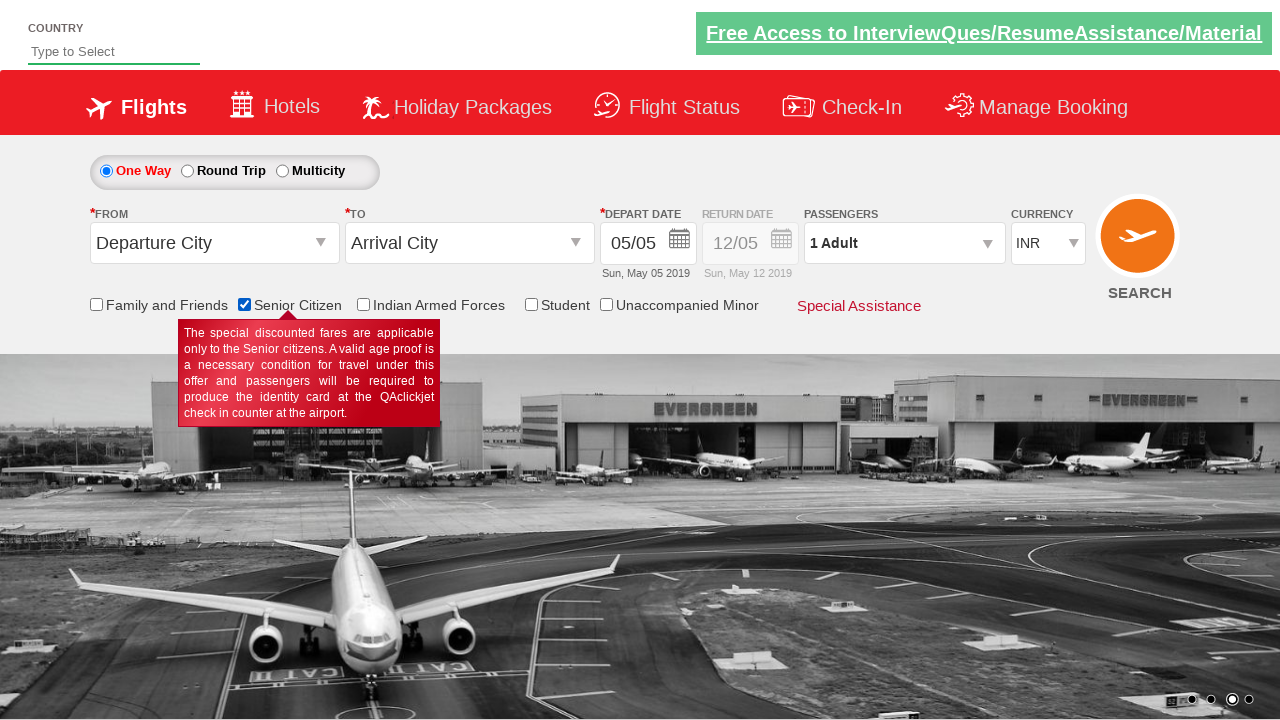